Tests that the Clear completed button is hidden when no completed items exist

Starting URL: https://demo.playwright.dev/todomvc

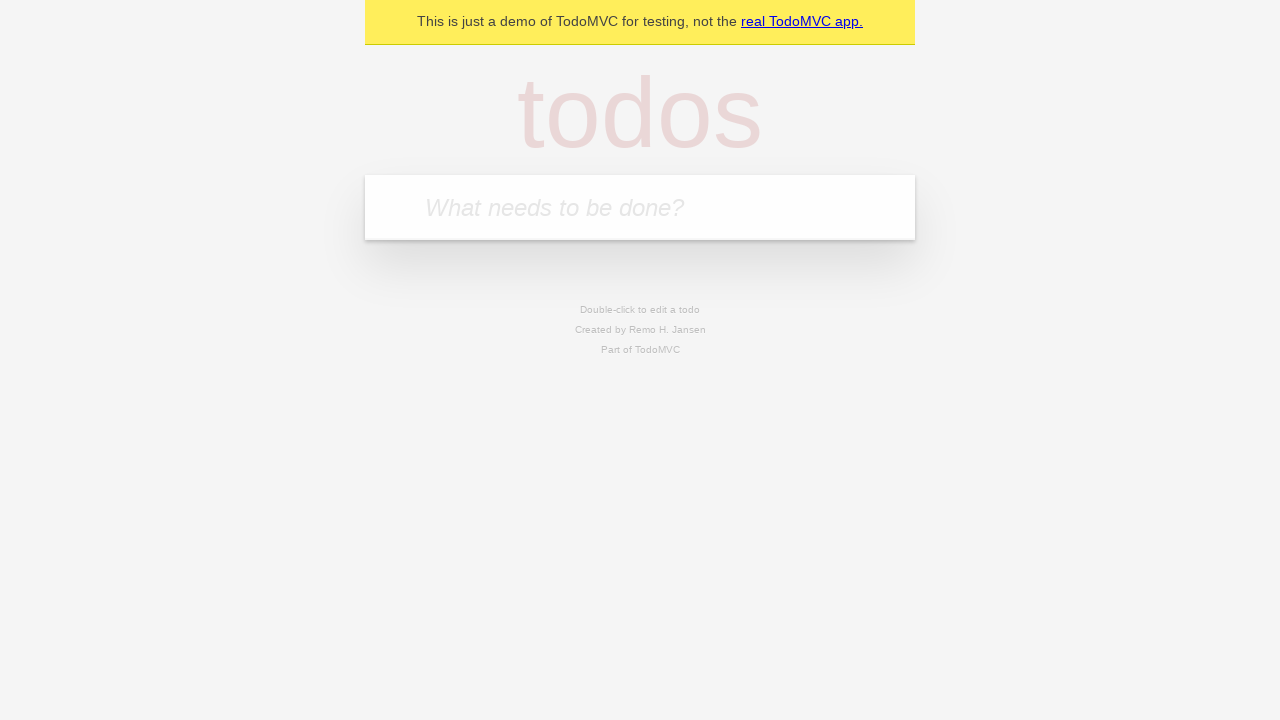

Filled todo input with 'buy some cheese' on internal:attr=[placeholder="What needs to be done?"i]
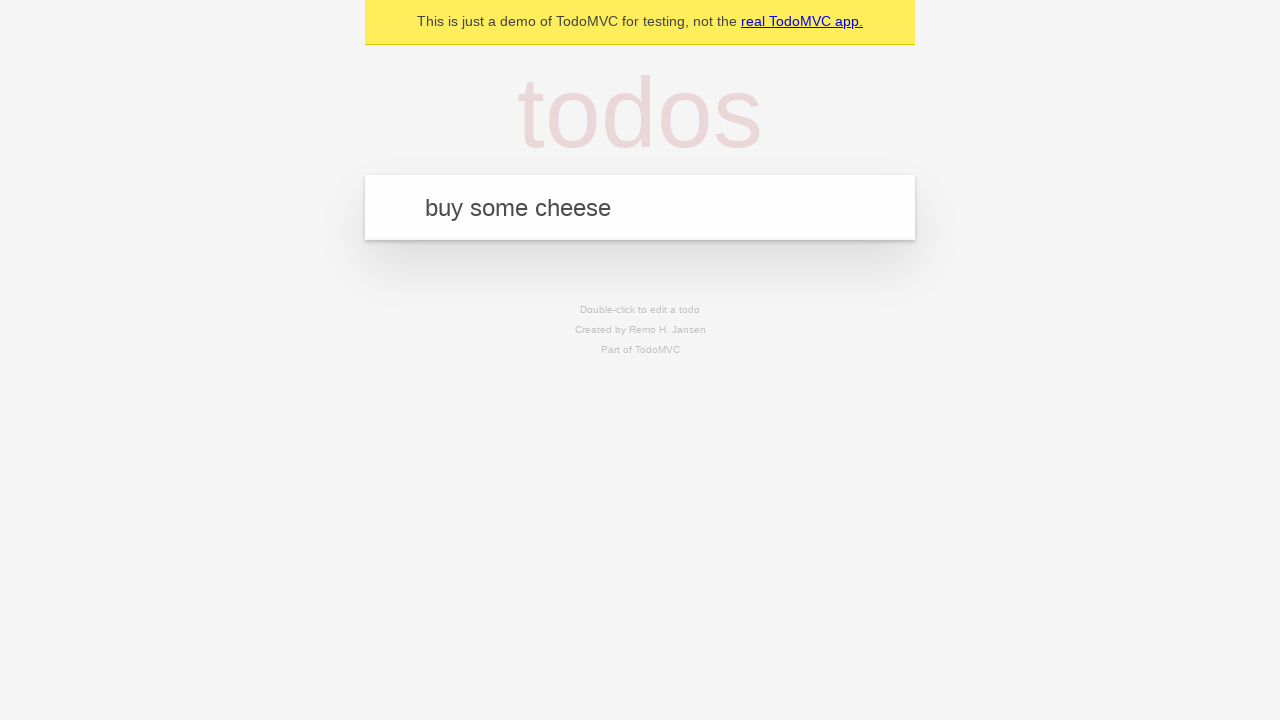

Pressed Enter to add first todo item on internal:attr=[placeholder="What needs to be done?"i]
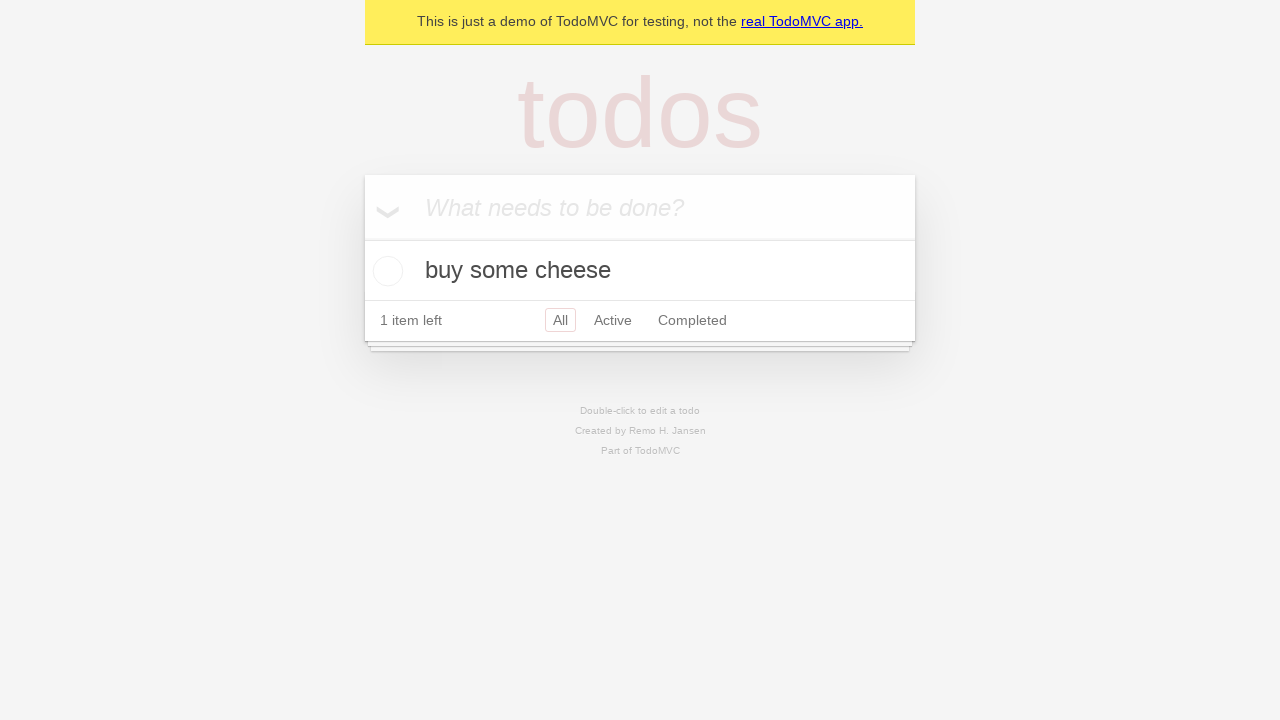

Filled todo input with 'feed the cat' on internal:attr=[placeholder="What needs to be done?"i]
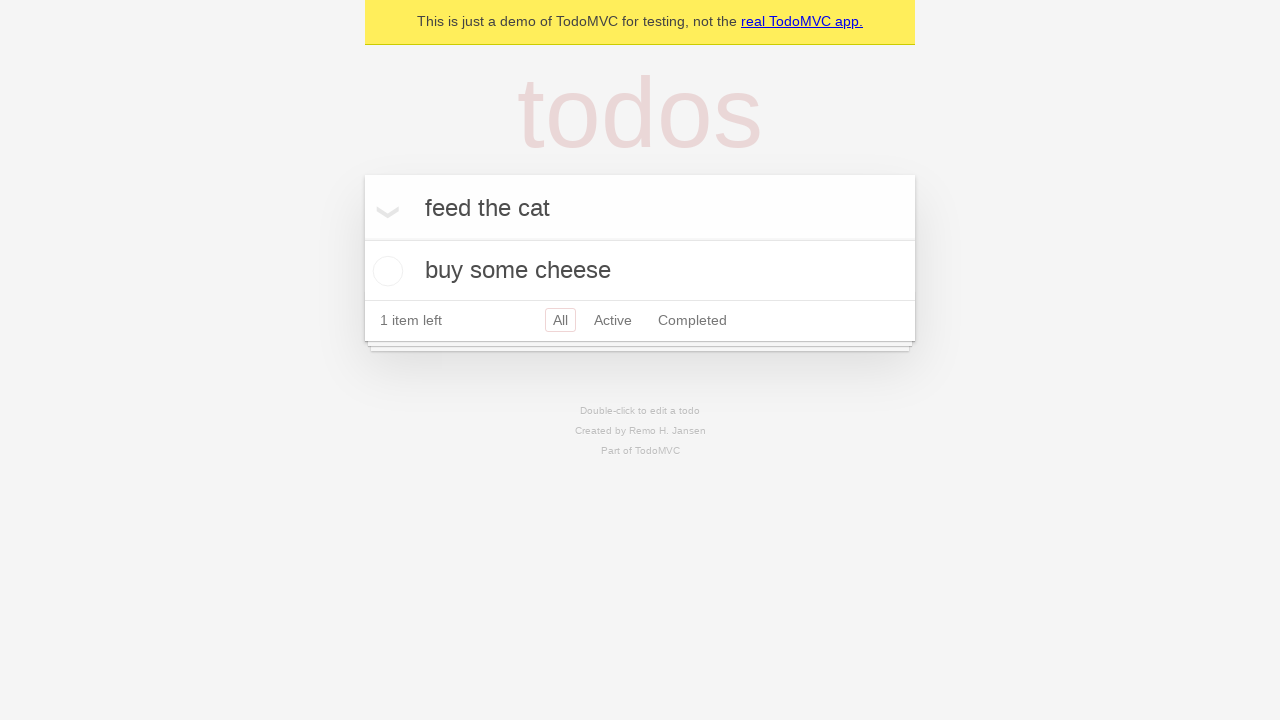

Pressed Enter to add second todo item on internal:attr=[placeholder="What needs to be done?"i]
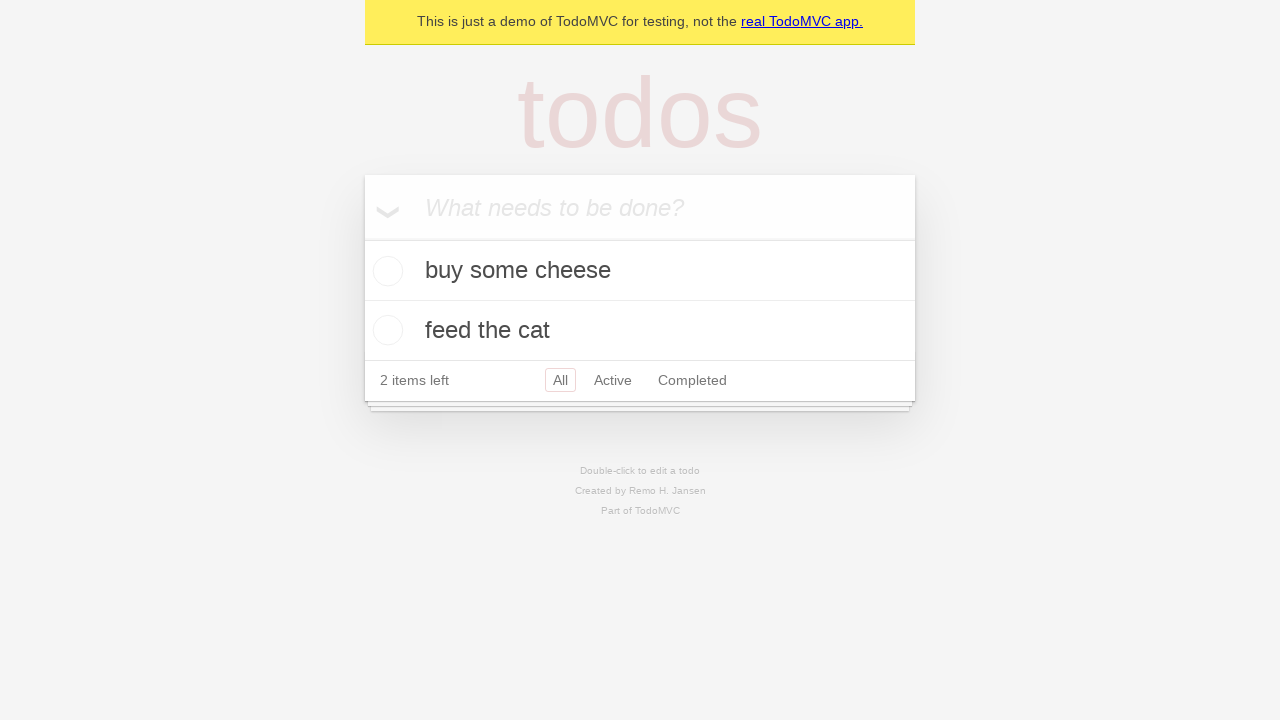

Filled todo input with 'book a doctors appointment' on internal:attr=[placeholder="What needs to be done?"i]
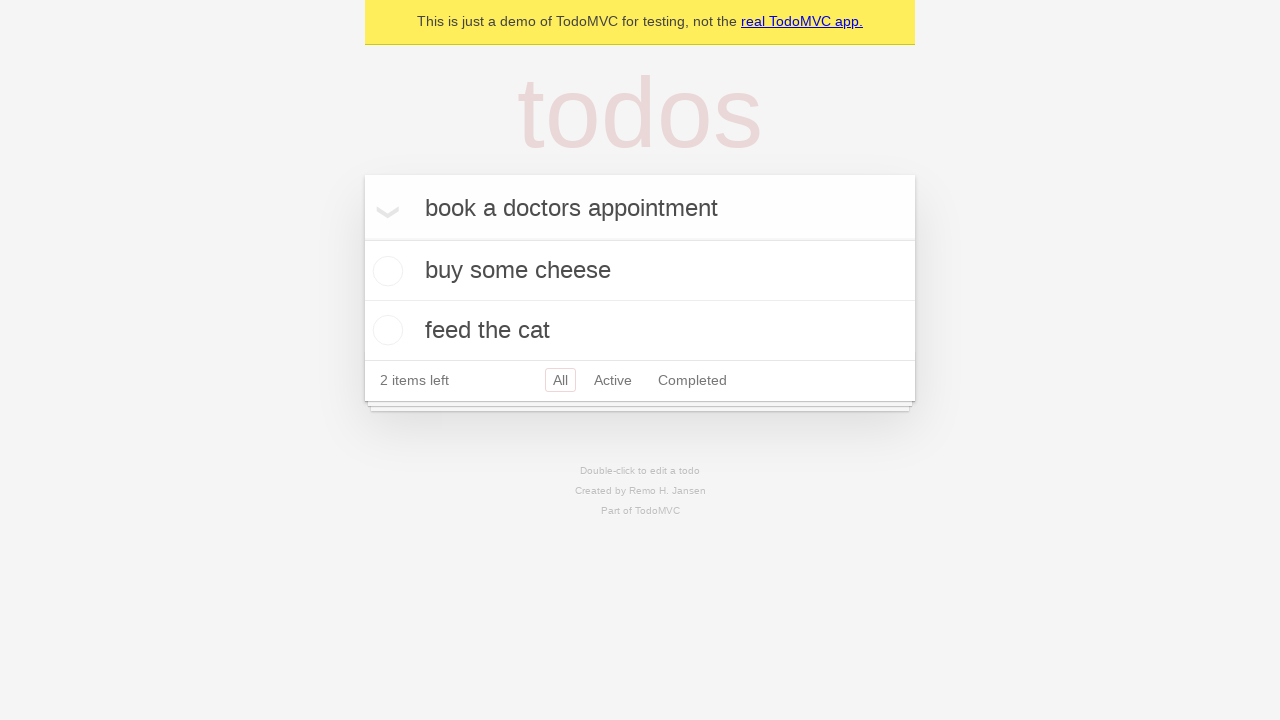

Pressed Enter to add third todo item on internal:attr=[placeholder="What needs to be done?"i]
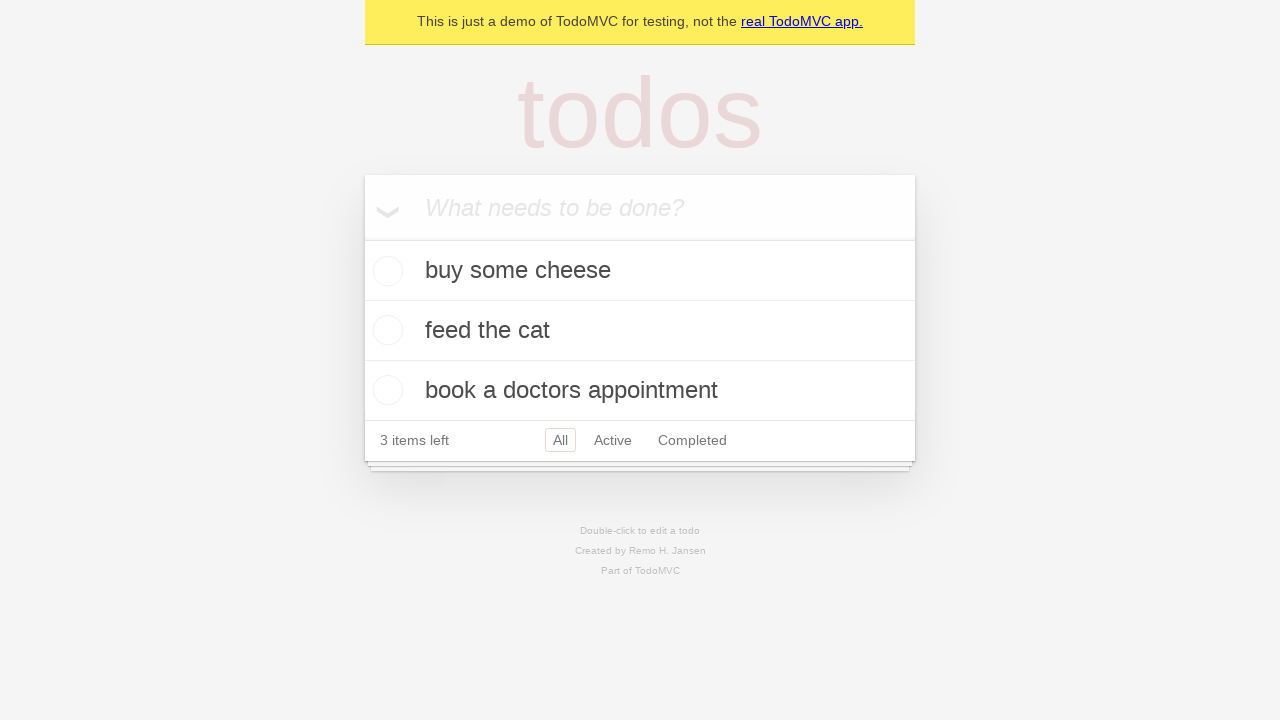

Checked the first todo item to mark it as completed at (385, 271) on .todo-list li .toggle >> nth=0
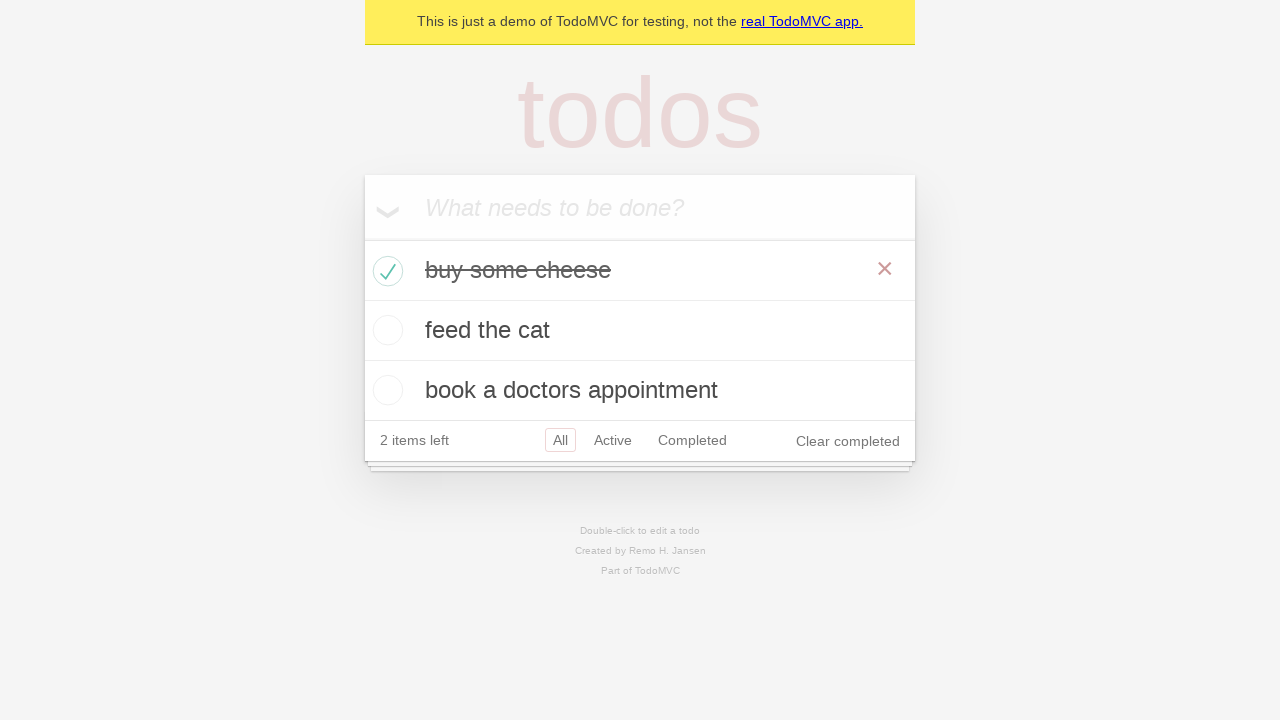

Clicked Clear completed button to remove the completed item at (848, 441) on internal:role=button[name="Clear completed"i]
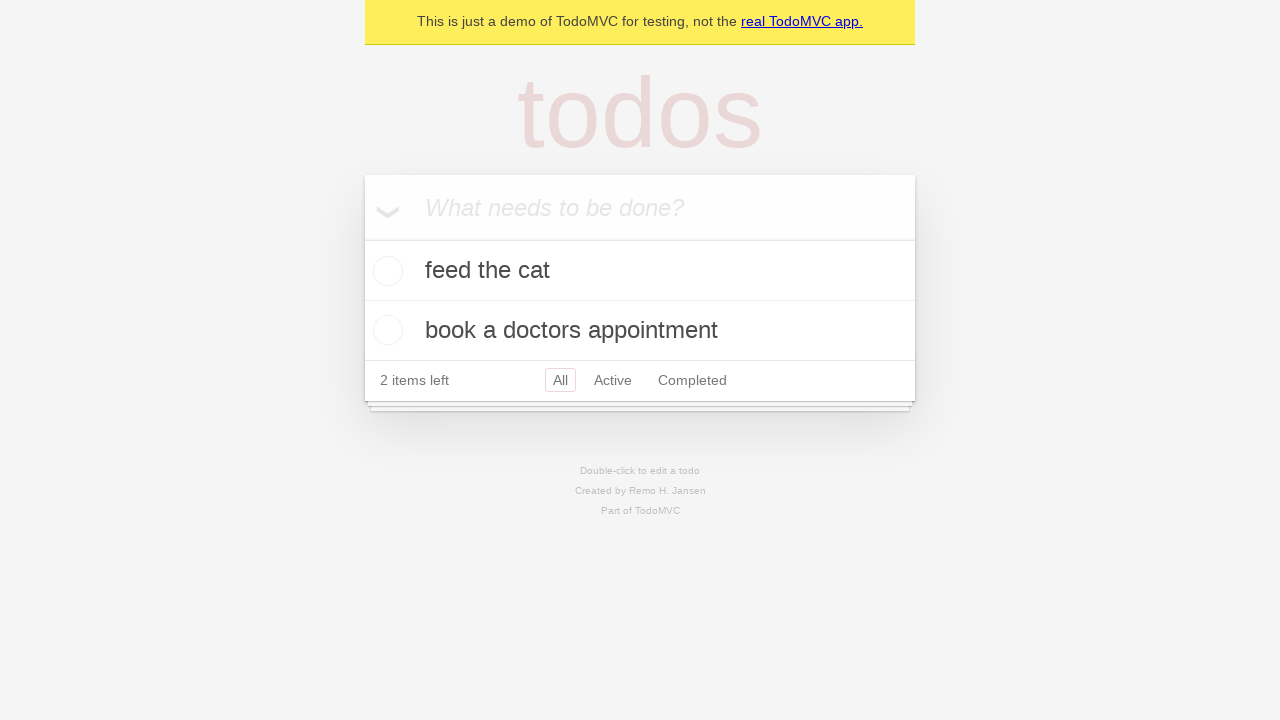

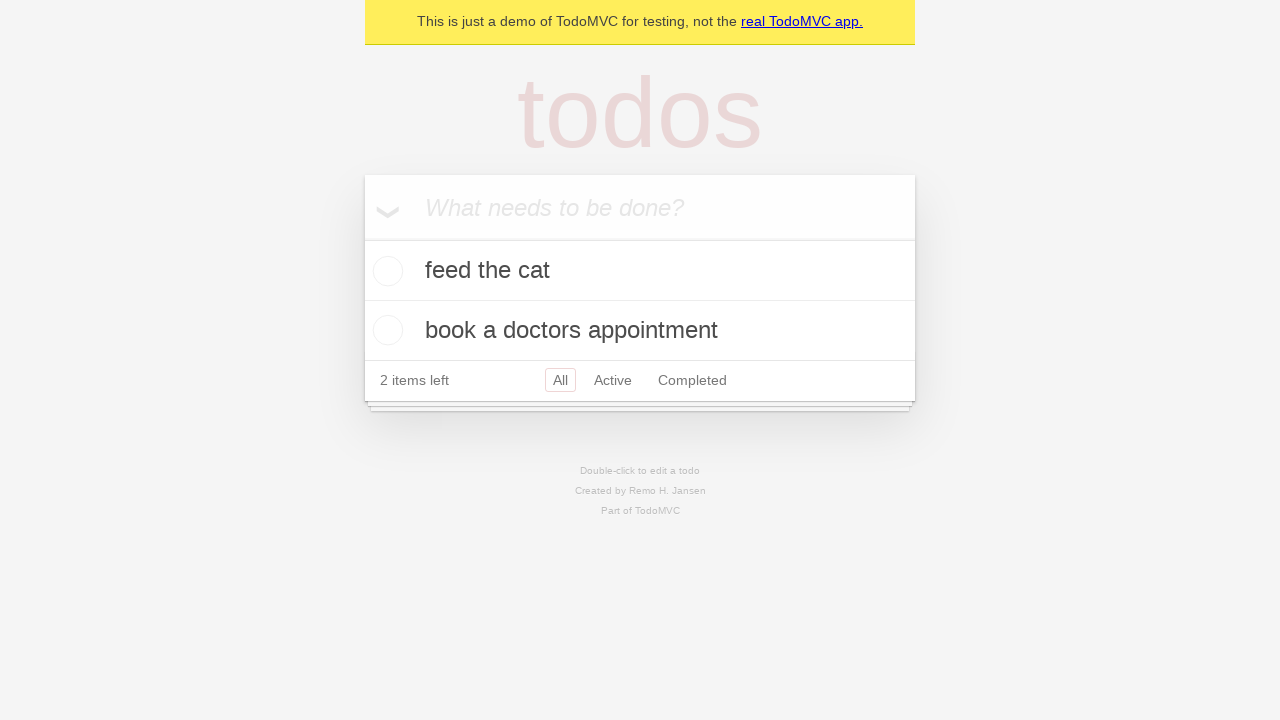